Tests the double-click button functionality on DemoQA by navigating to Buttons page and performing a double-click action to verify the confirmation message.

Starting URL: https://demoqa.com/

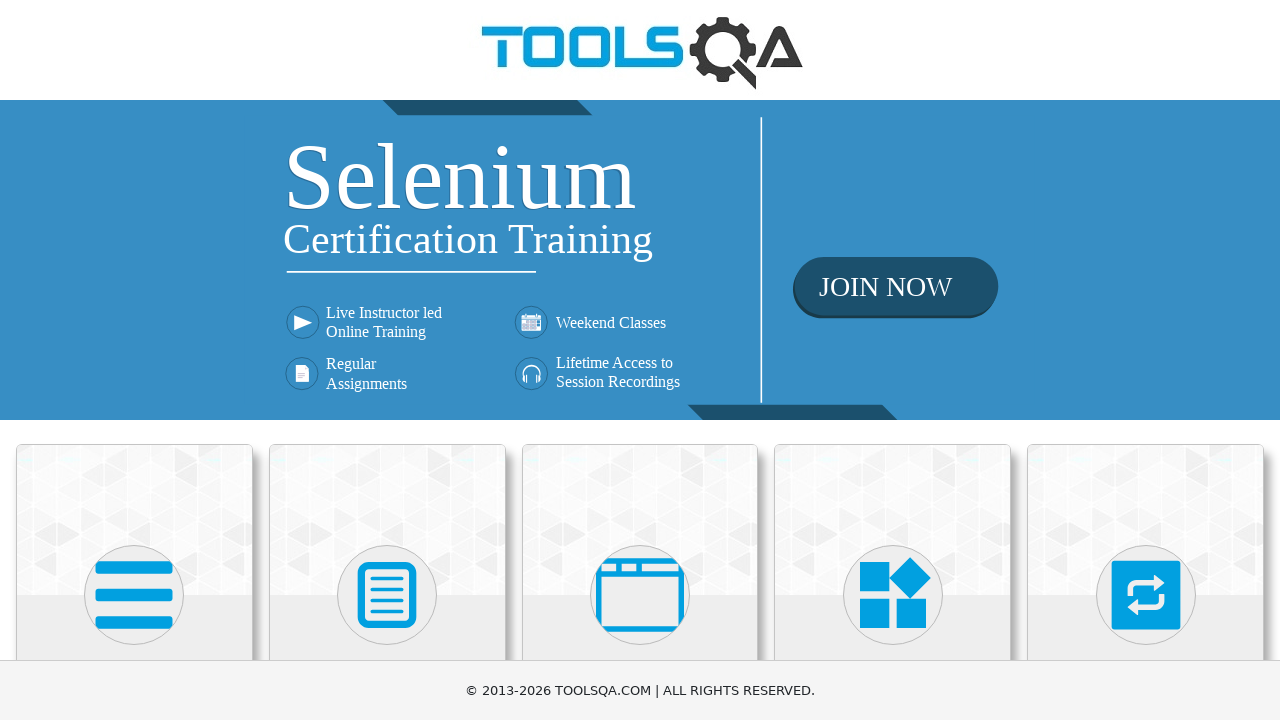

Clicked on Elements card at (134, 360) on xpath=//div[@class='card-body']/h5[text()='Elements']
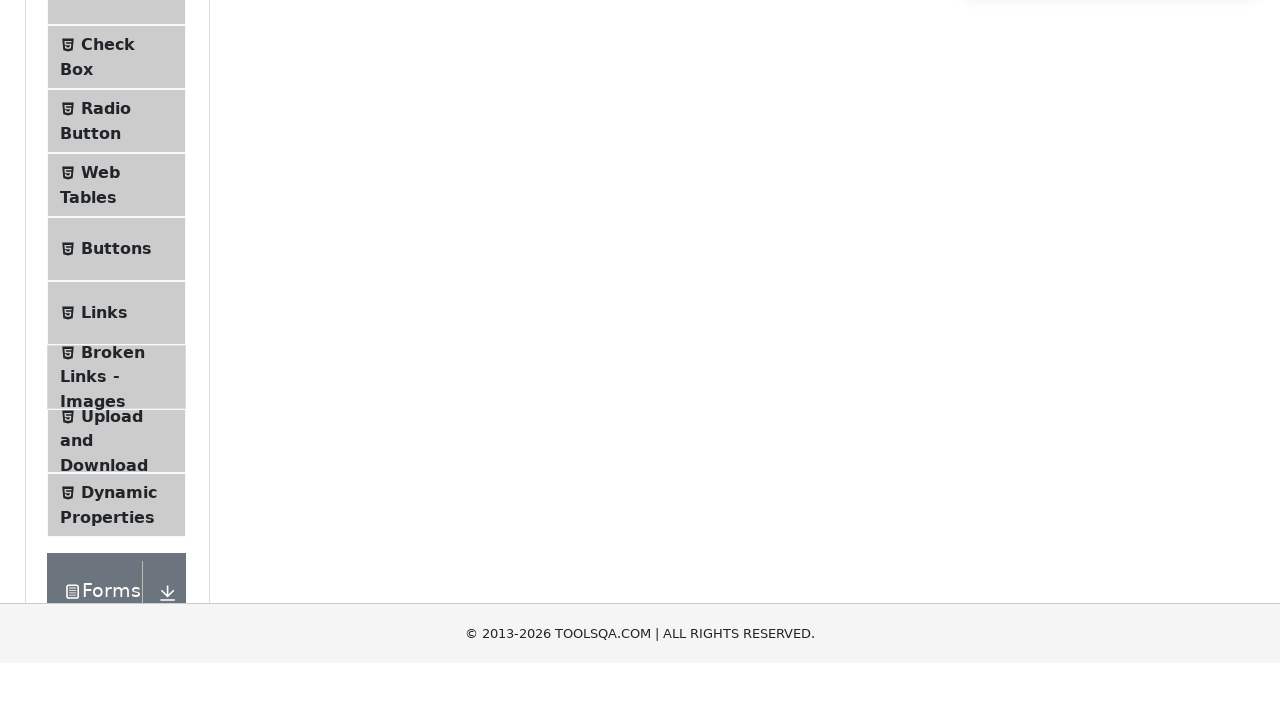

Clicked on Buttons menu item at (116, 517) on #item-4
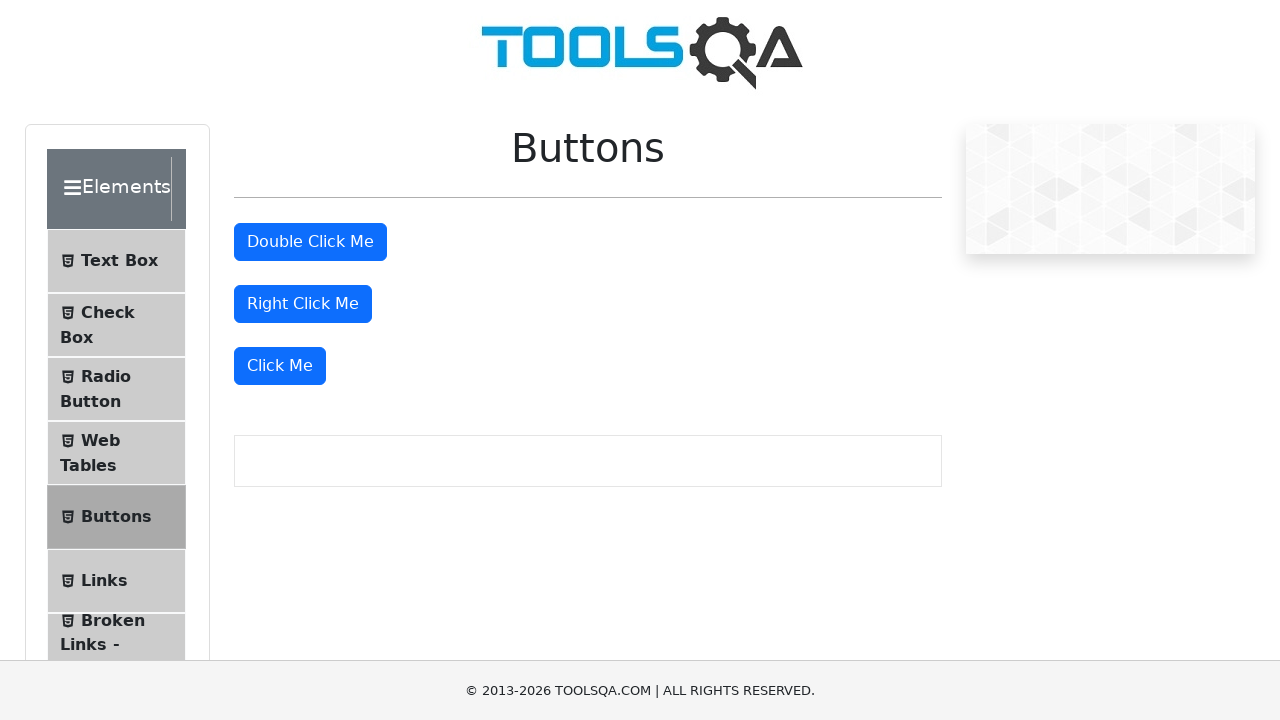

Double-clicked the double click button at (310, 242) on #doubleClickBtn
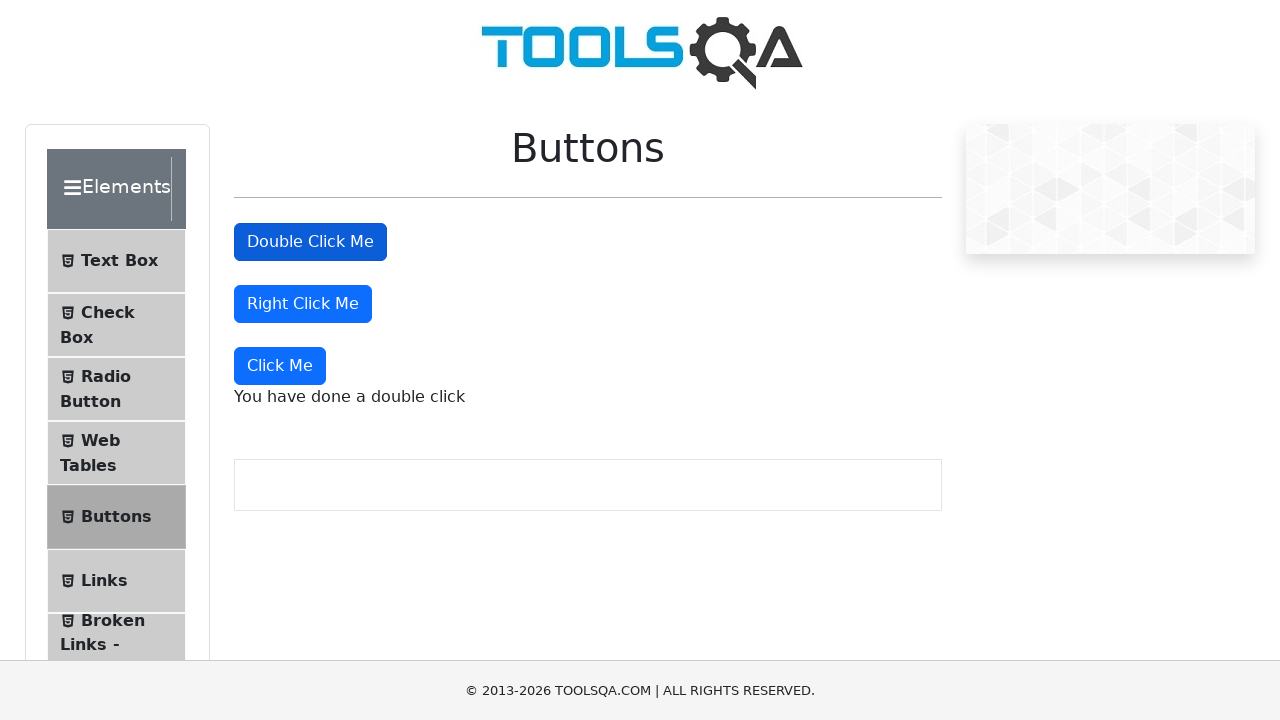

Double-click confirmation message appeared
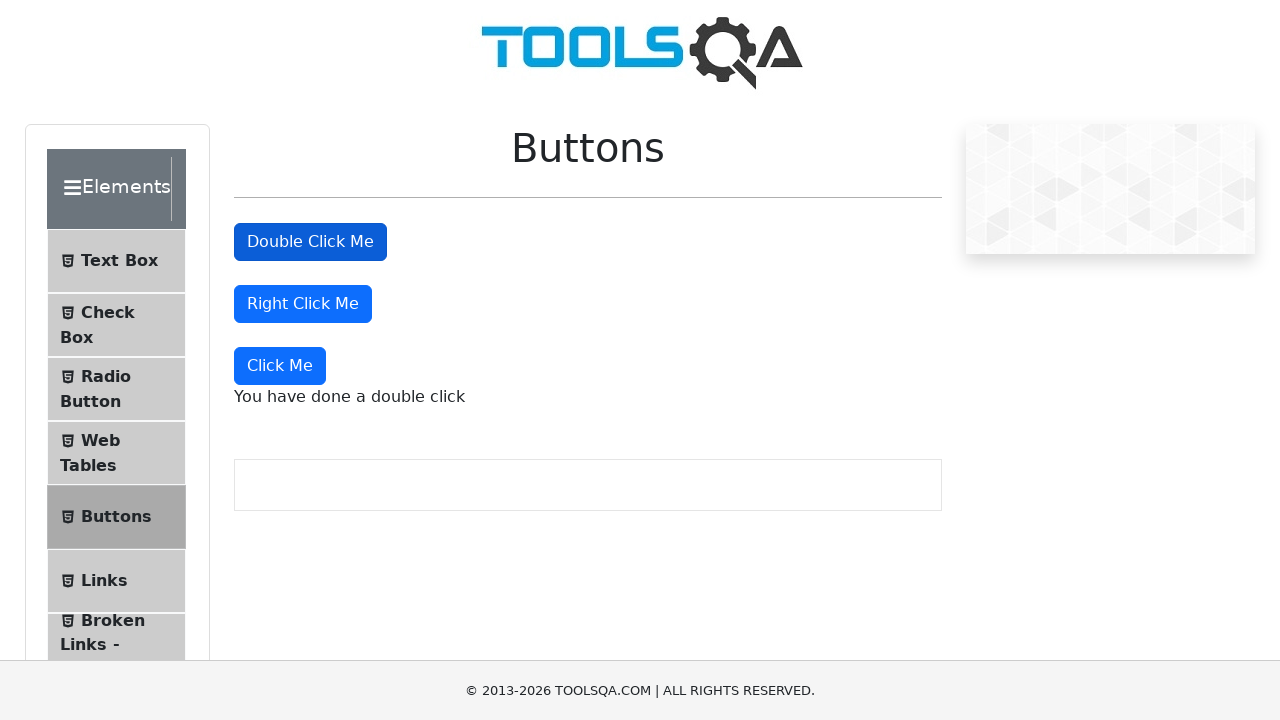

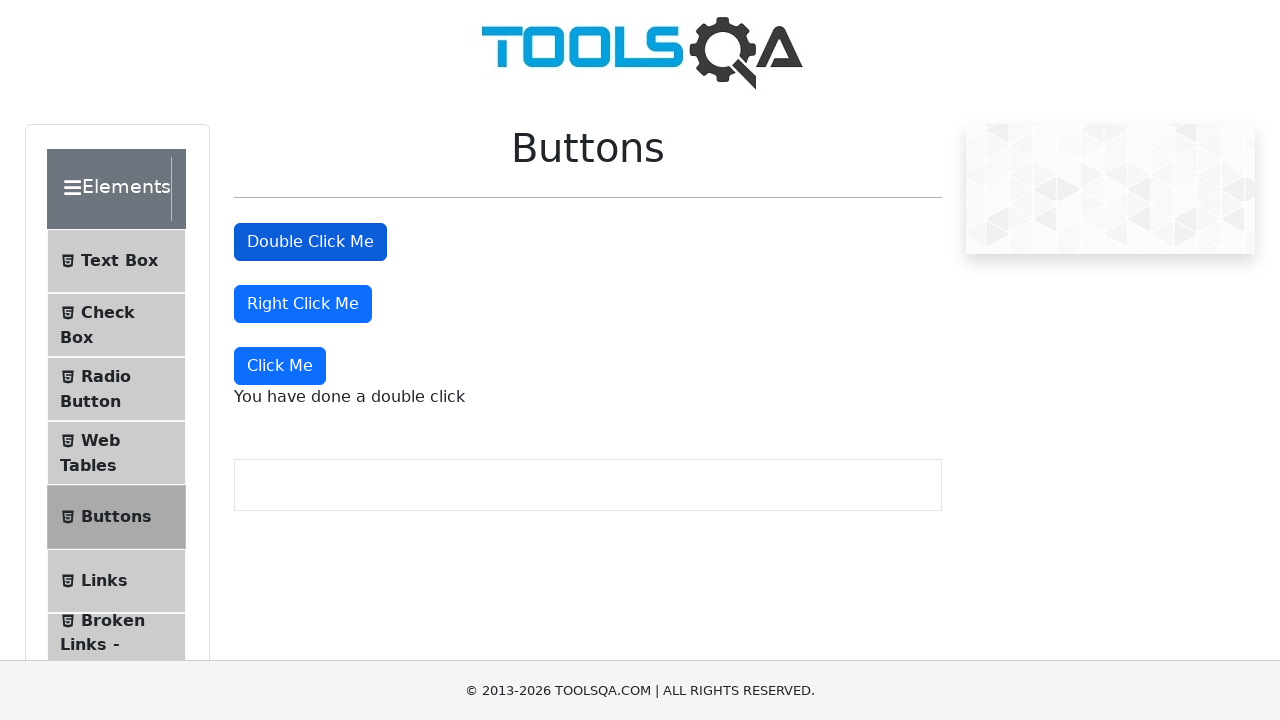